Tests browser navigation functionality including back/forward navigation, page refresh, and window management operations across multiple Selenium documentation pages

Starting URL: https://www.selenium.dev/selenium/web/web-form.html

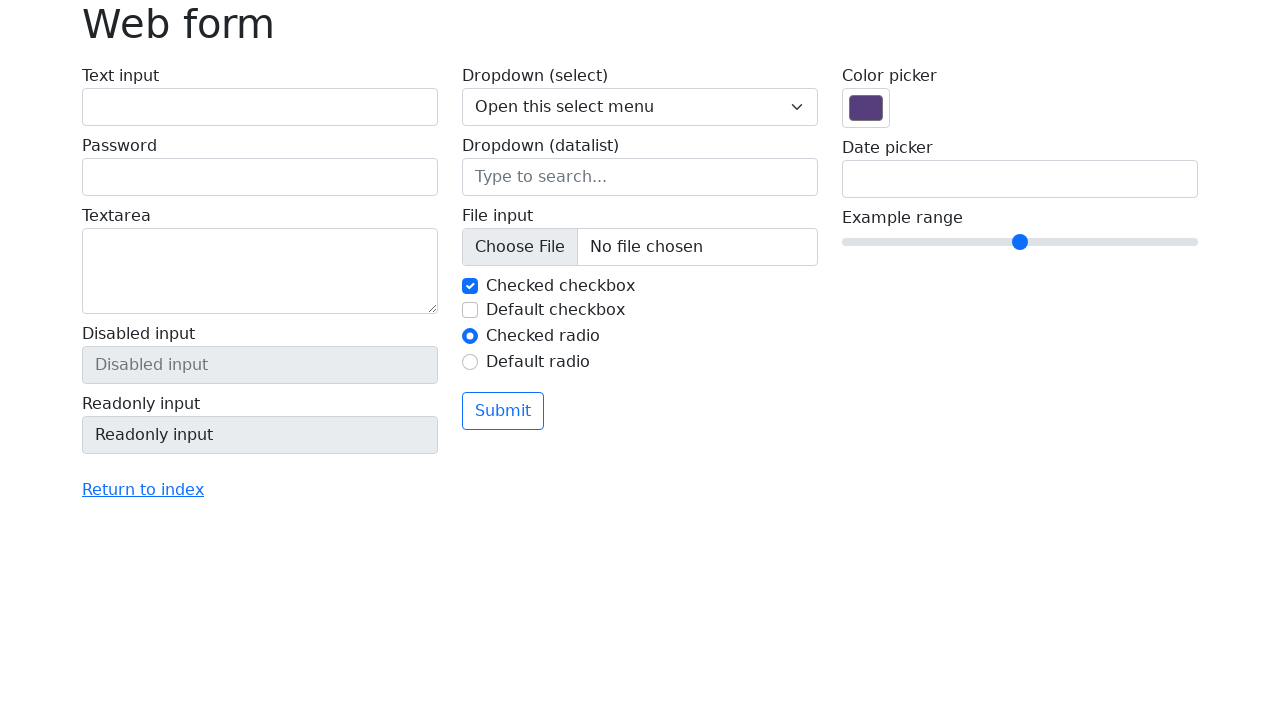

Navigated to Selenium downloads page
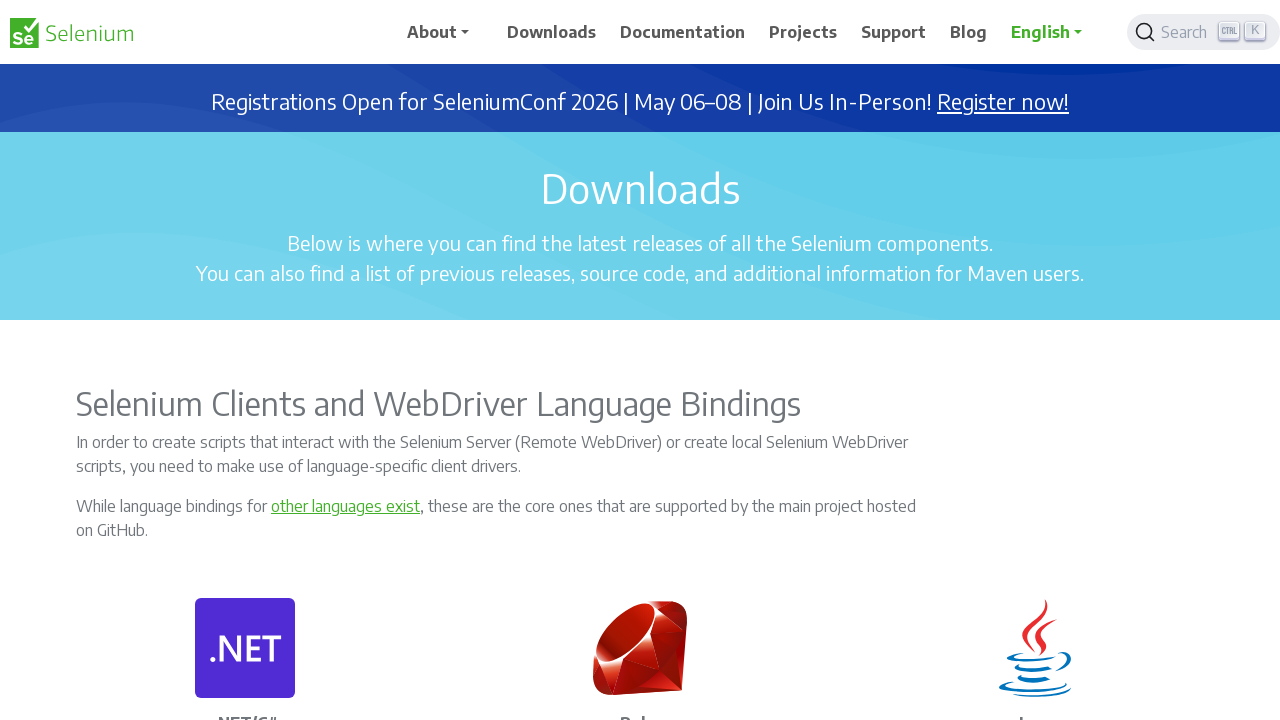

Waited 2 seconds for downloads page to fully load
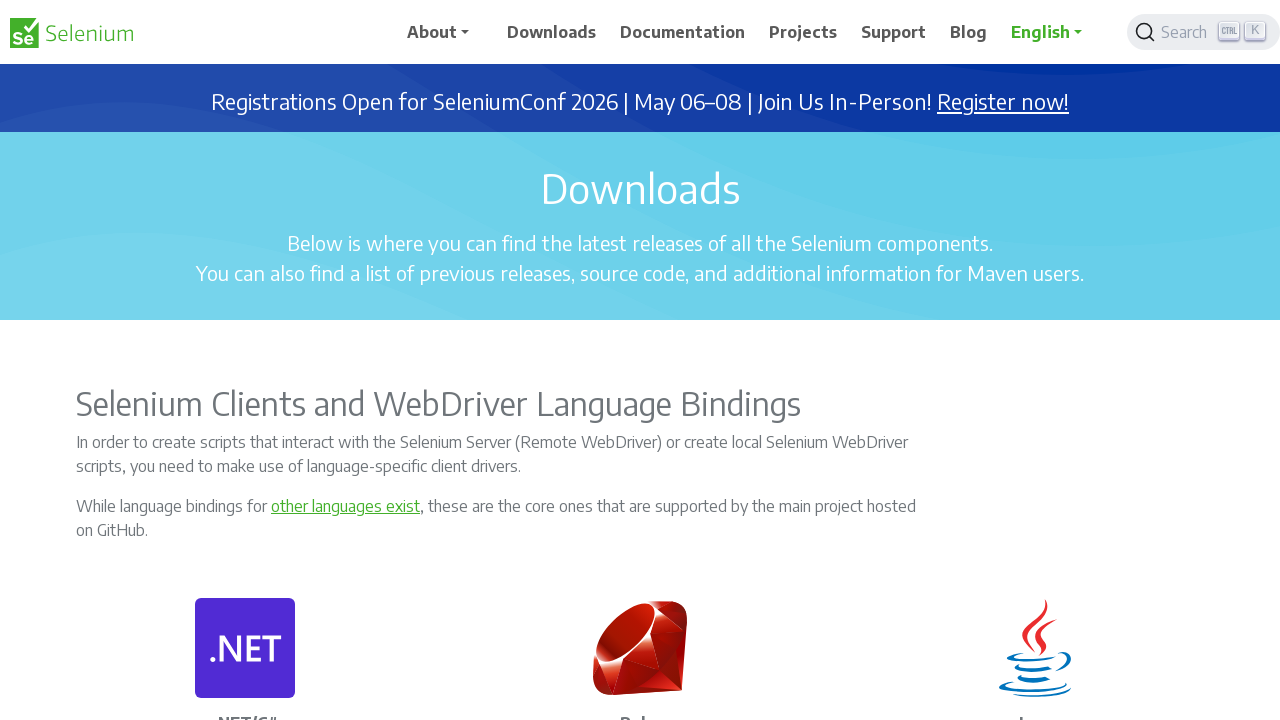

Navigated to Selenium documentation page
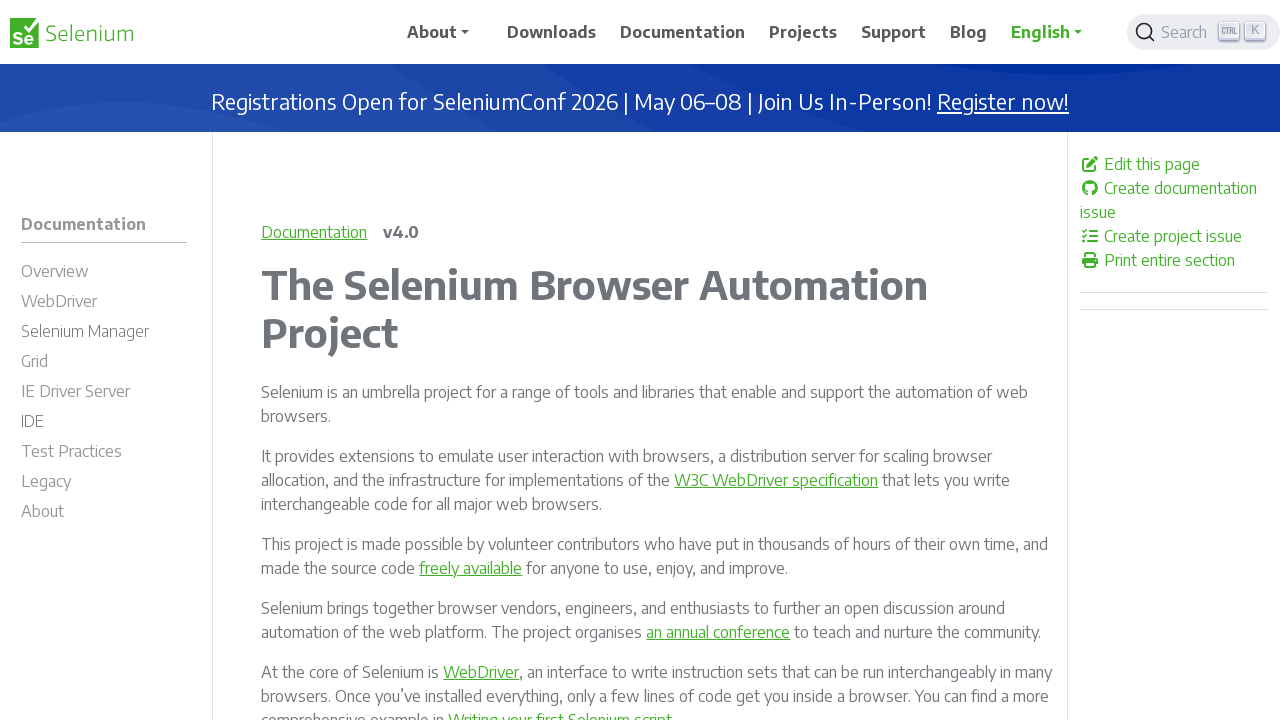

Waited 2 seconds for documentation page to fully load
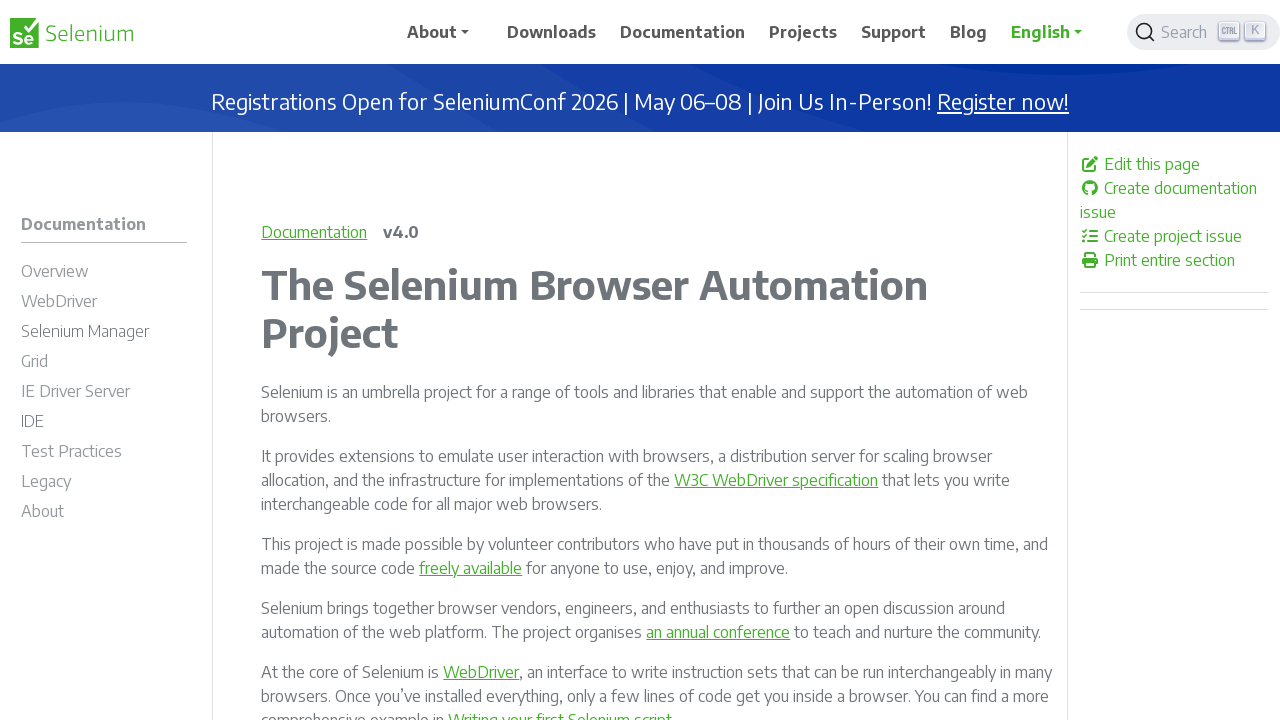

Navigated back to downloads page using back button
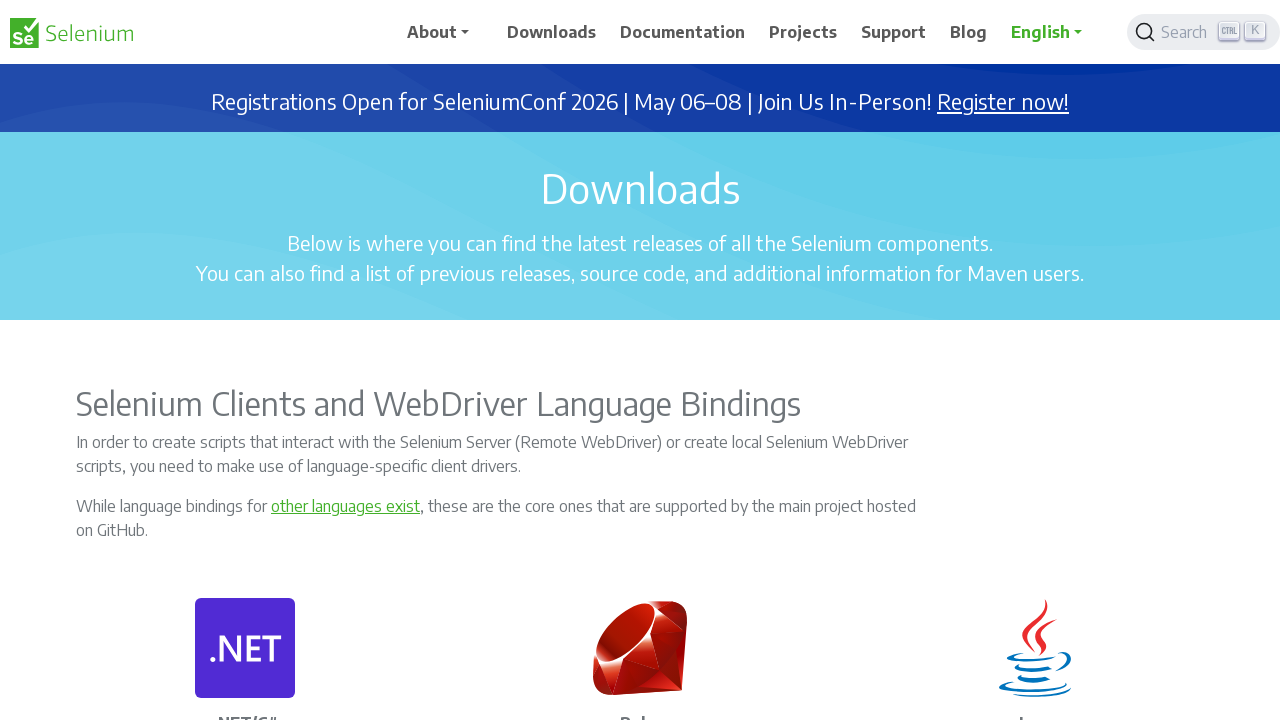

Waited 2 seconds for back navigation to complete
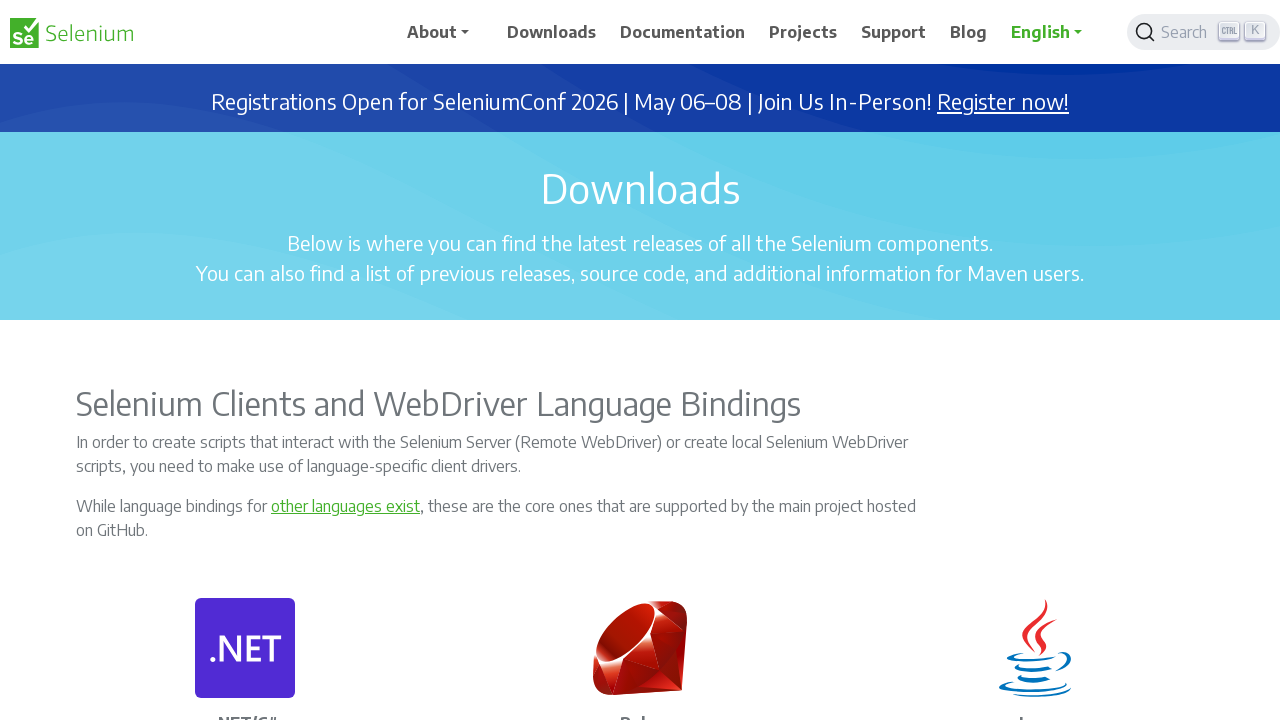

Navigated forward to documentation page using forward button
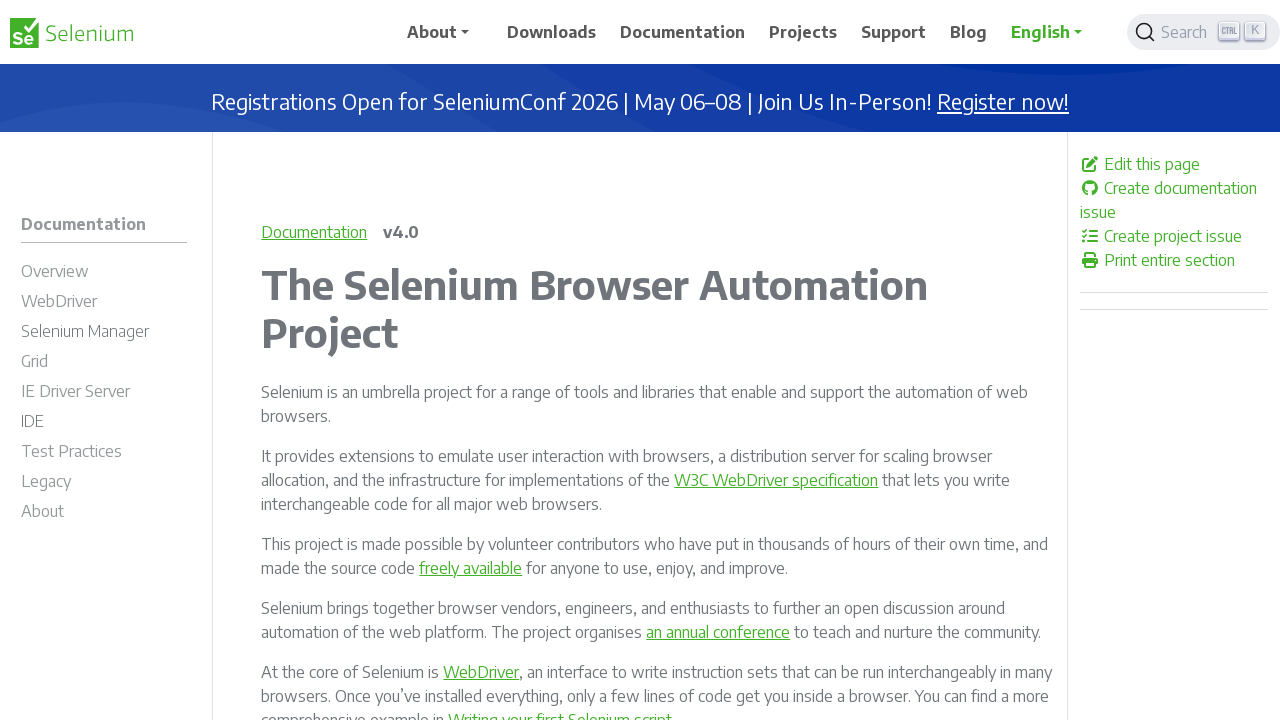

Waited 2 seconds for forward navigation to complete
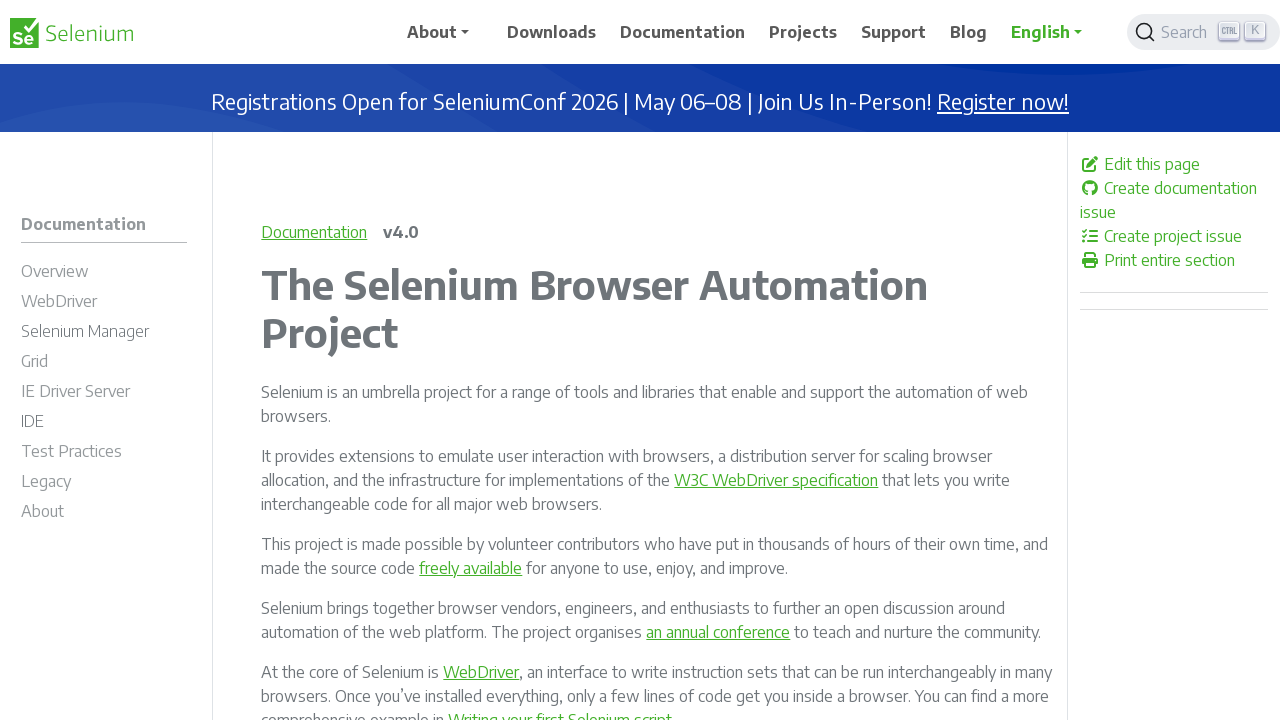

Reloaded the current documentation page
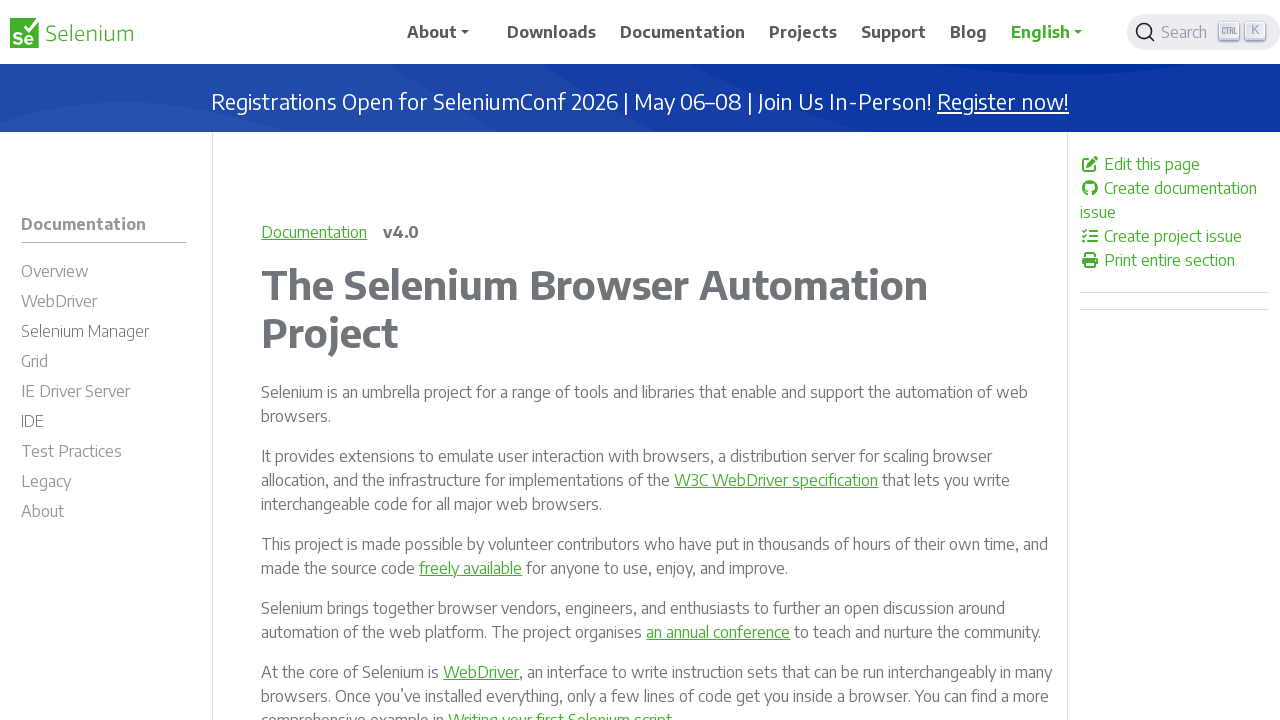

Waited 2 seconds for page reload to complete
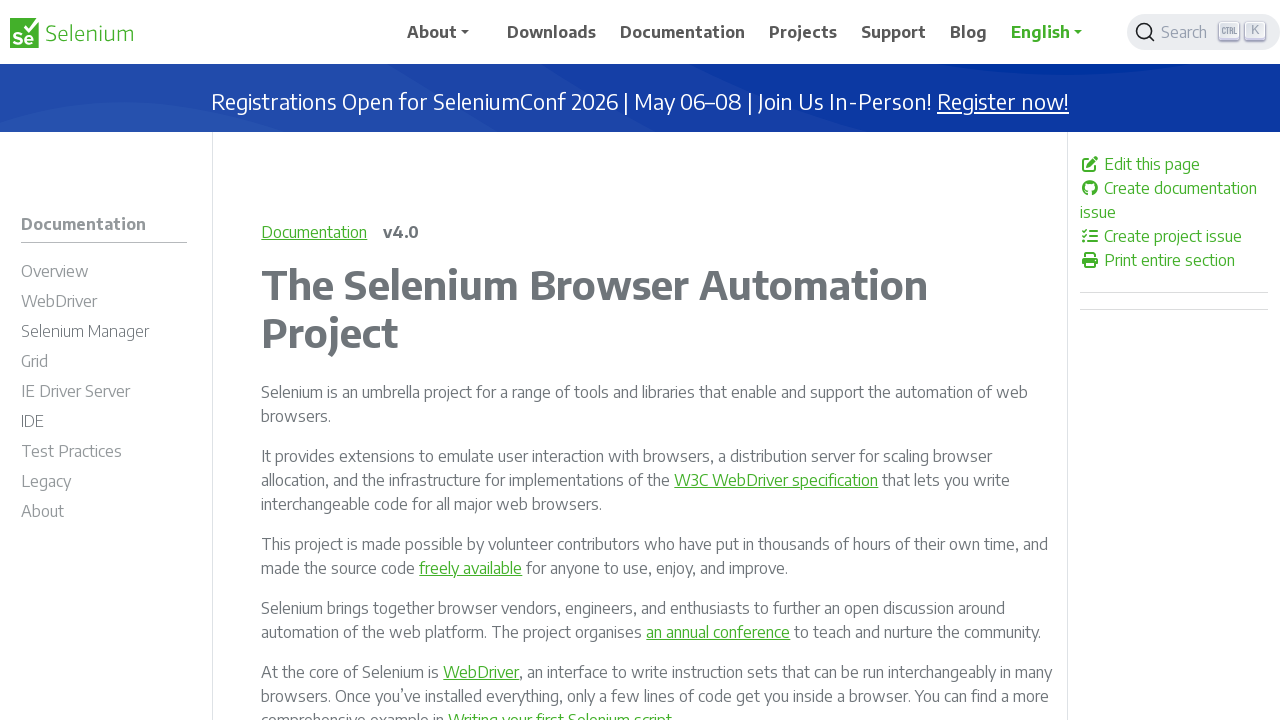

Retrieved page title: The Selenium Browser Automation Project | Selenium
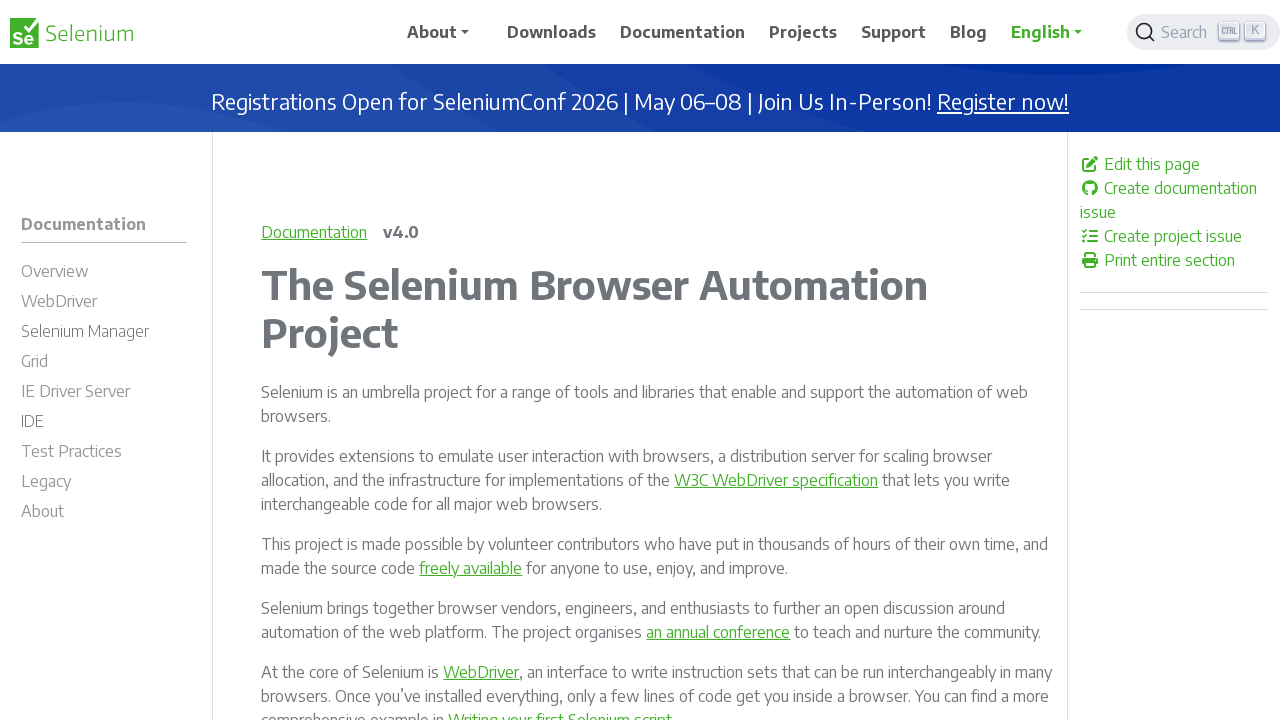

Retrieved page source content (99398 characters)
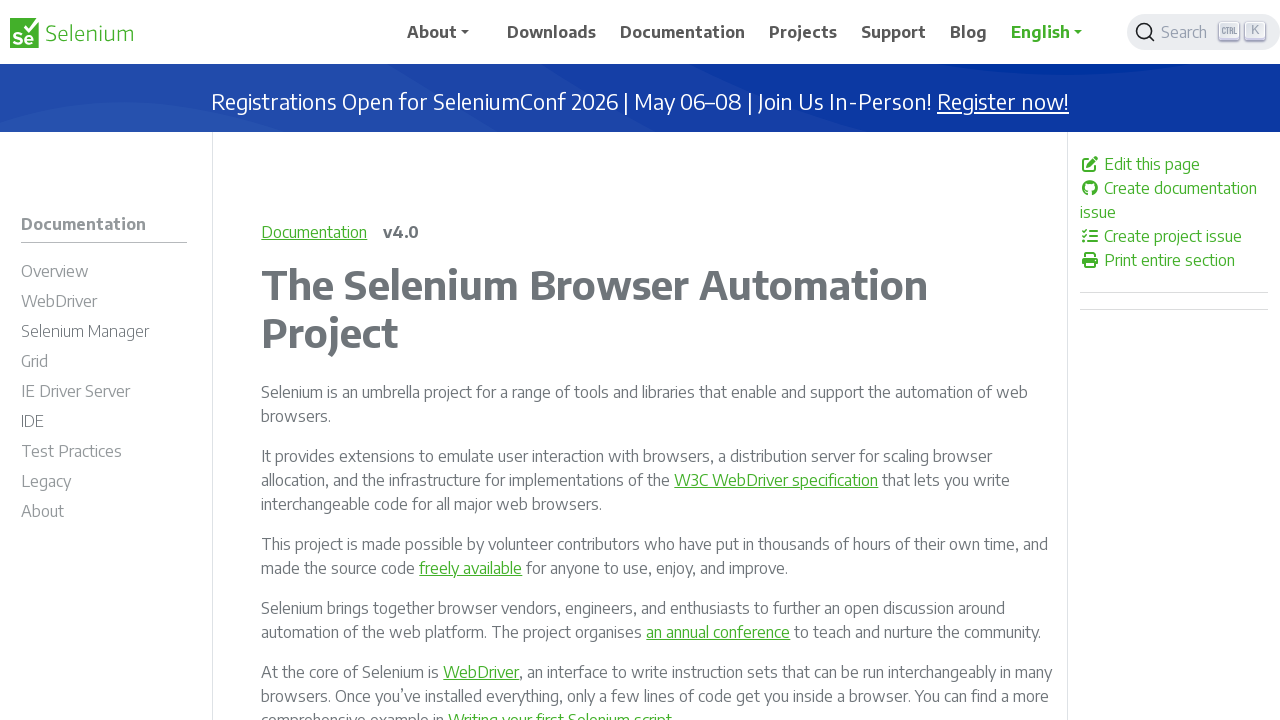

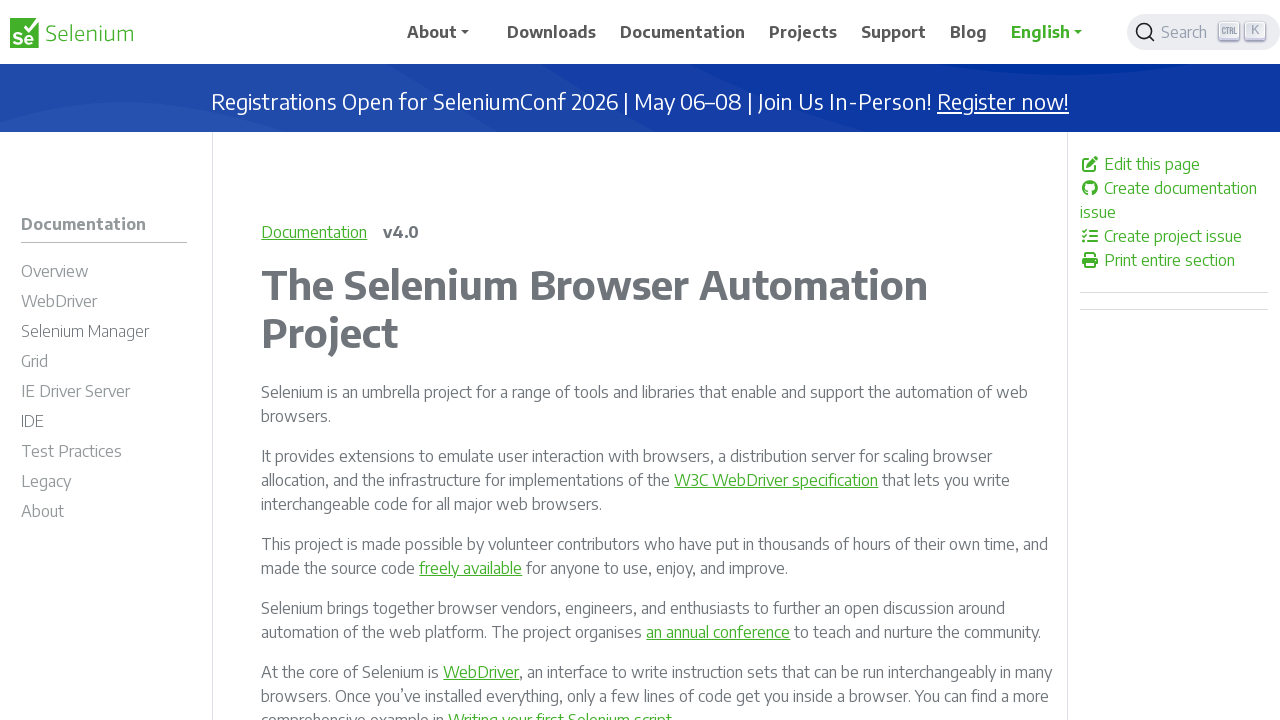